Tests working with multiple browser windows by storing the initial window handle, clicking a link to open a new window, finding the new window by comparing handles, and verifying titles of both windows.

Starting URL: https://the-internet.herokuapp.com/windows

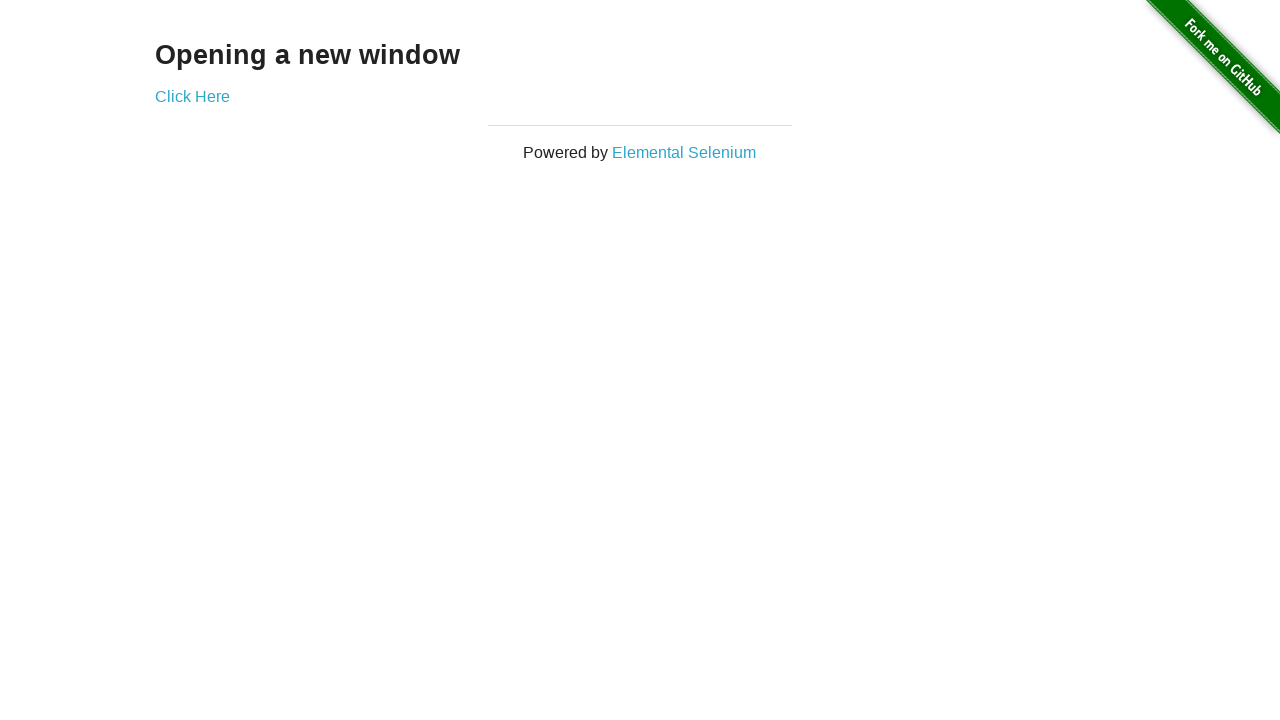

Stored reference to the initial window handle
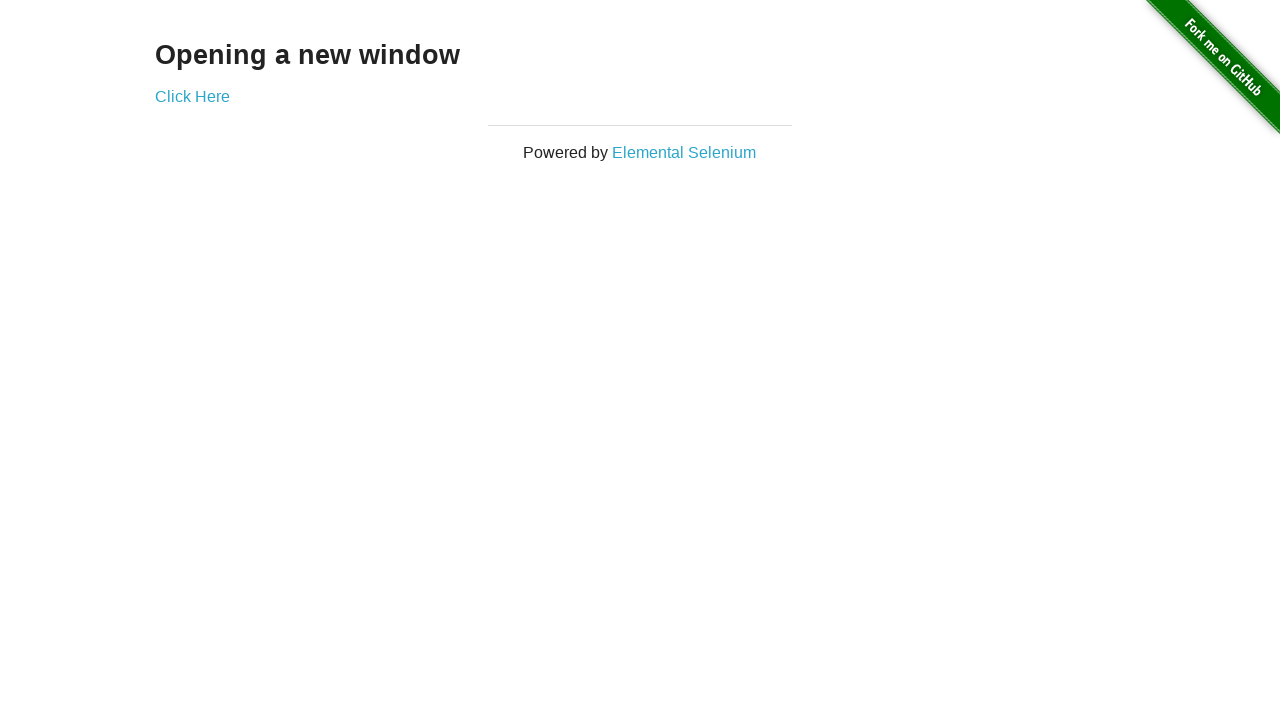

Clicked link to open a new window at (192, 96) on .example a
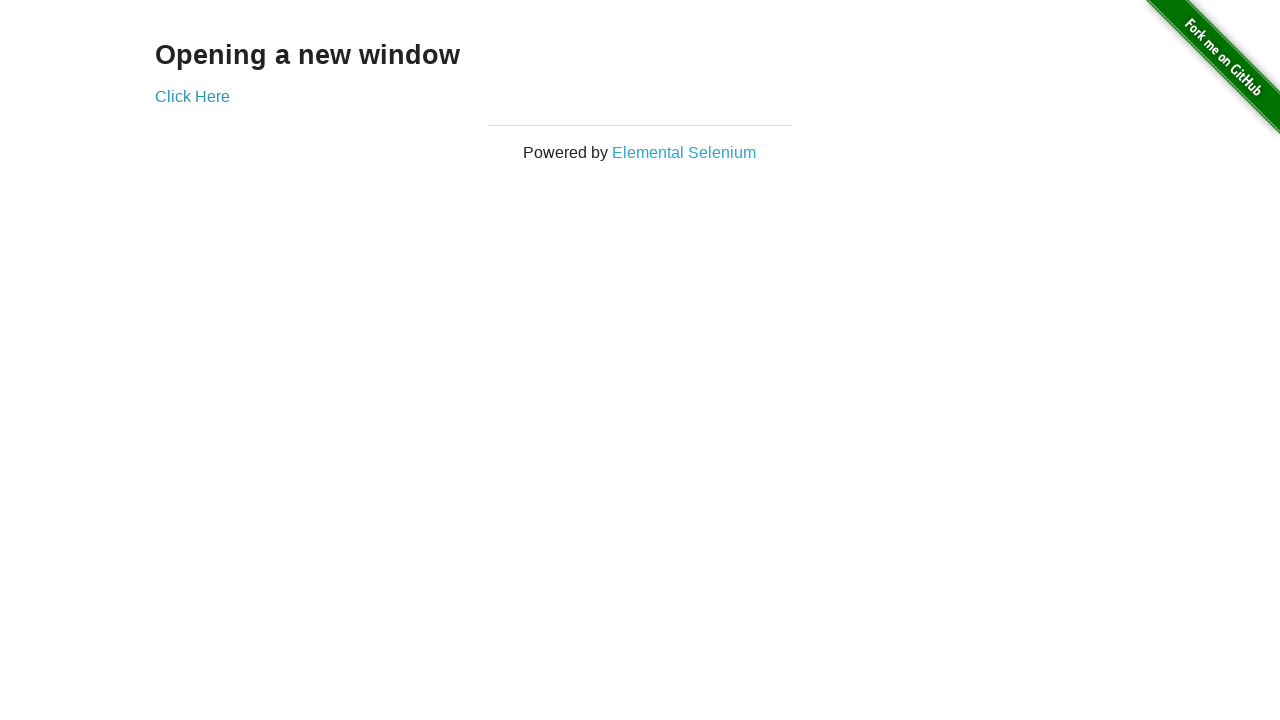

Waited 500ms for new window to be created
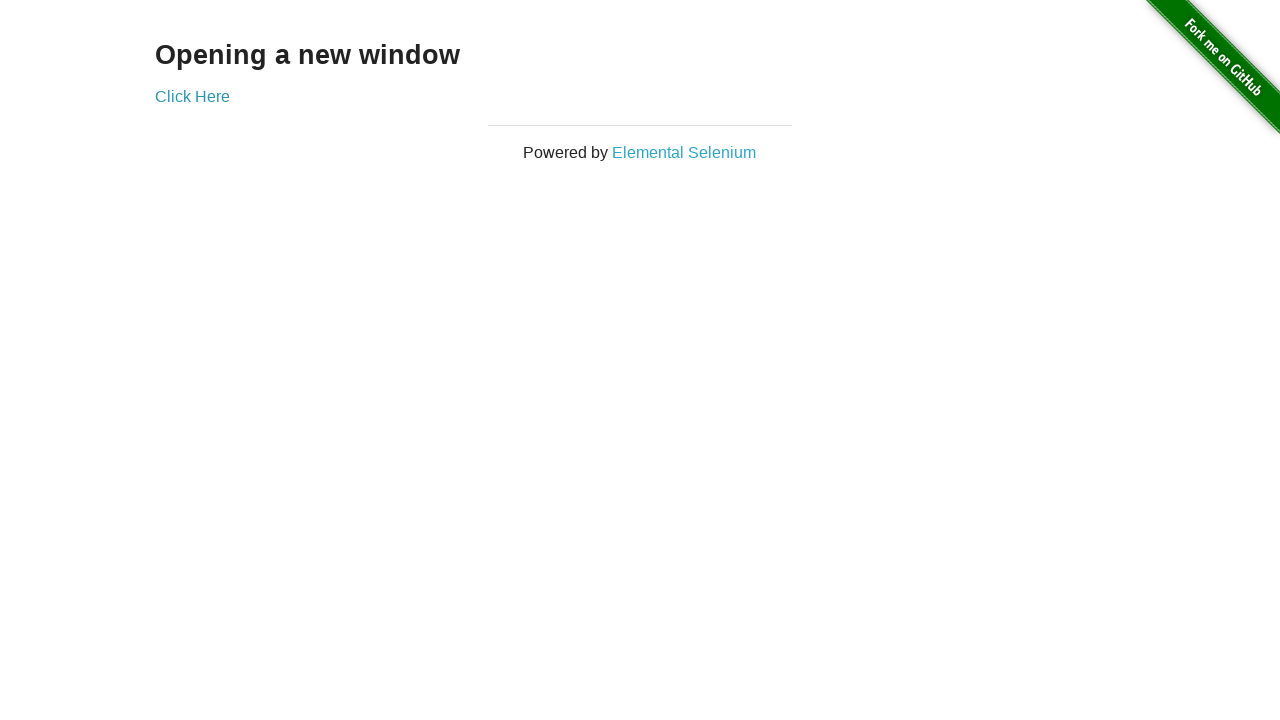

Found the new window by comparing handles
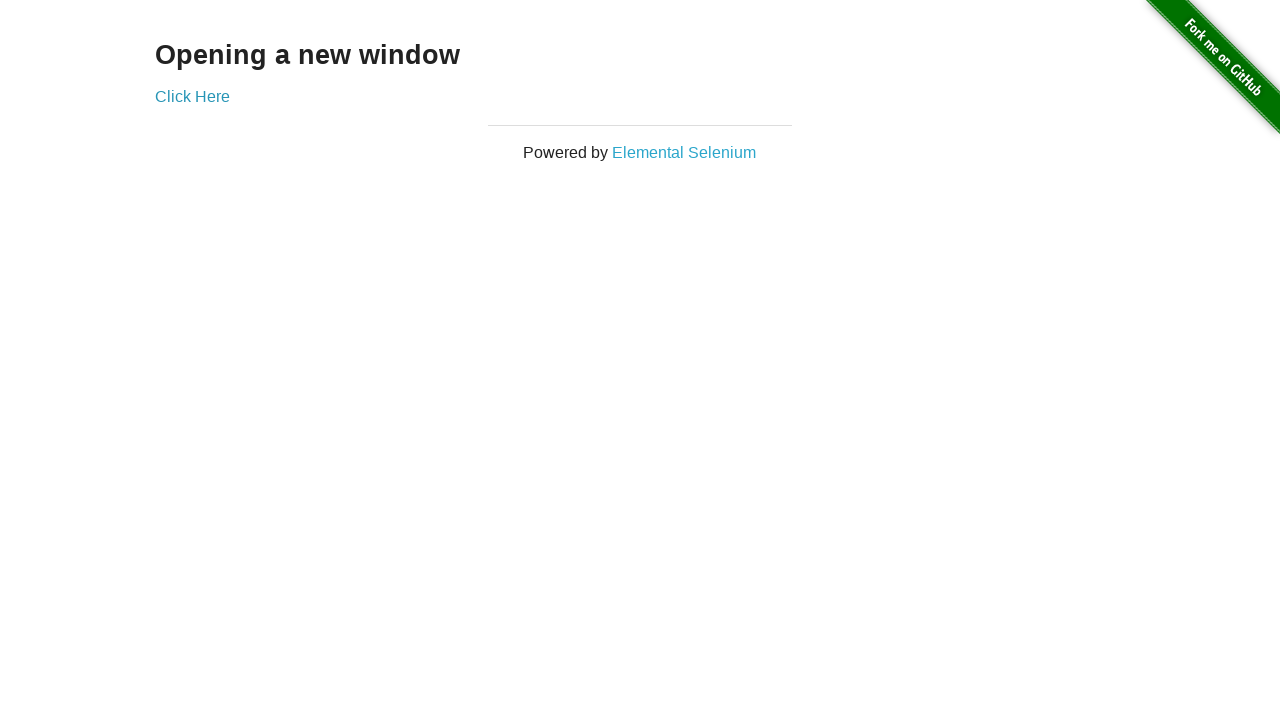

Verified first window title is 'The Internet'
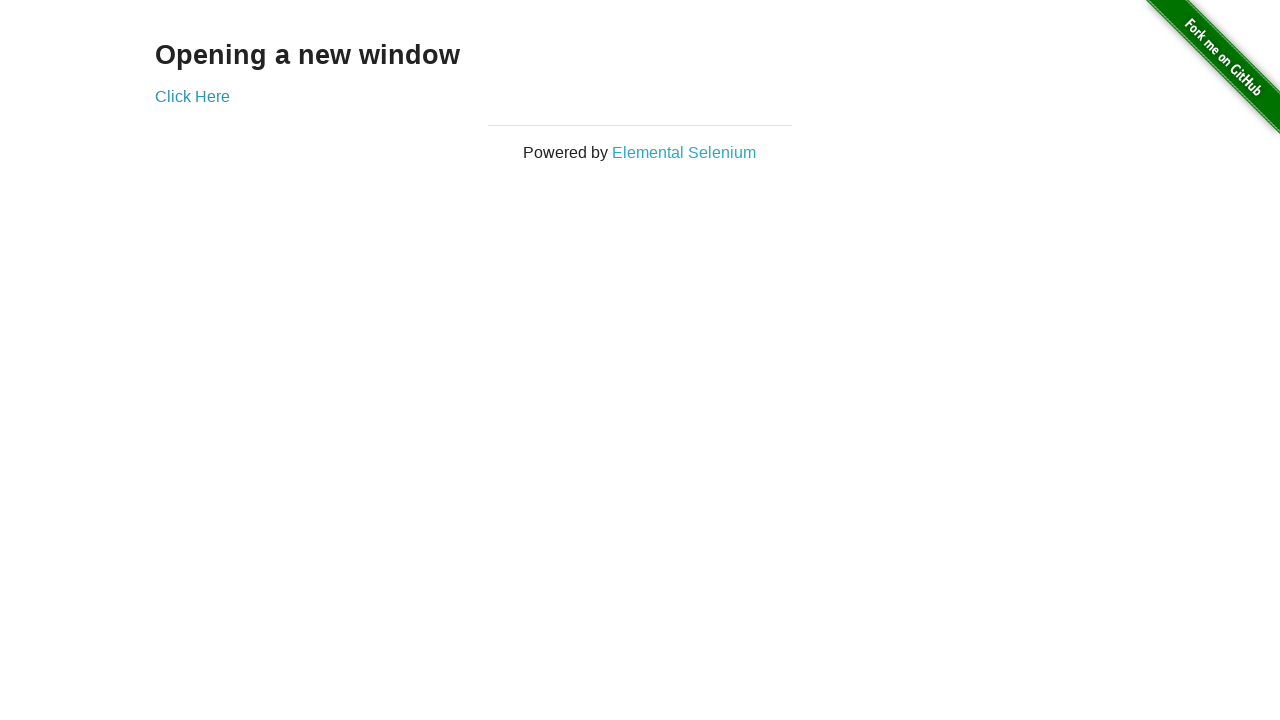

Waited for new window to load
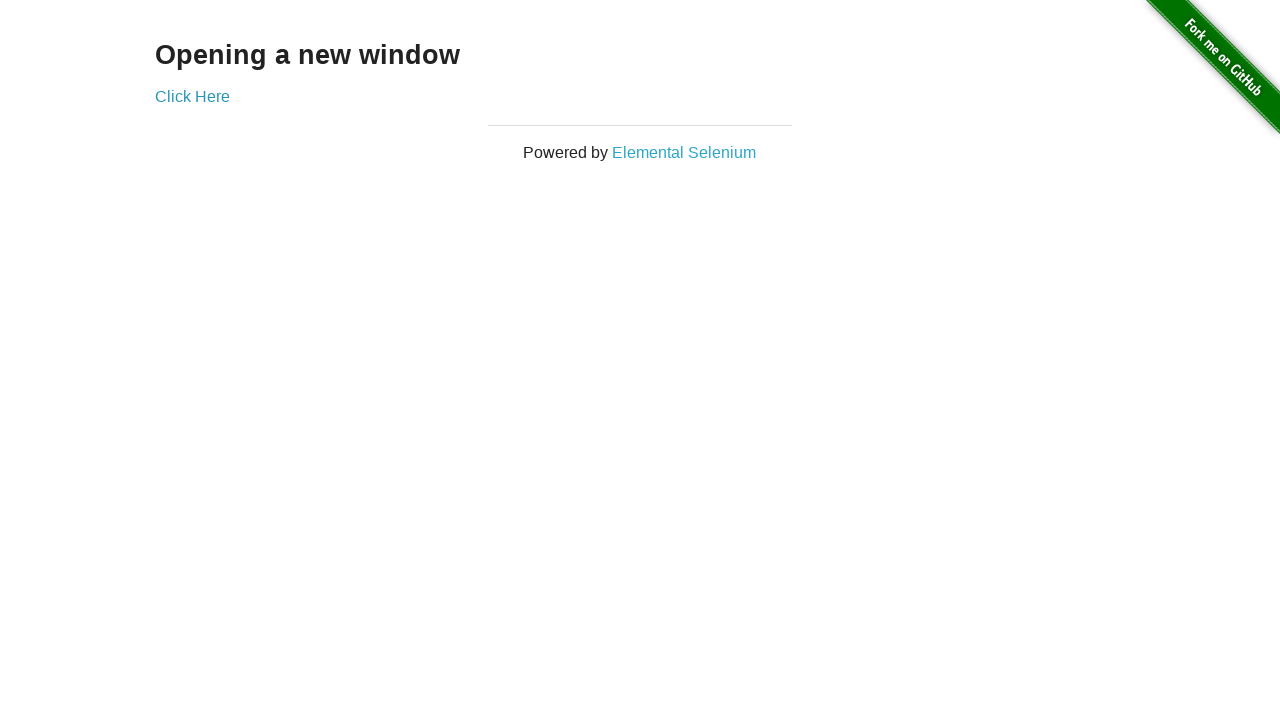

Verified new window title is 'New Window'
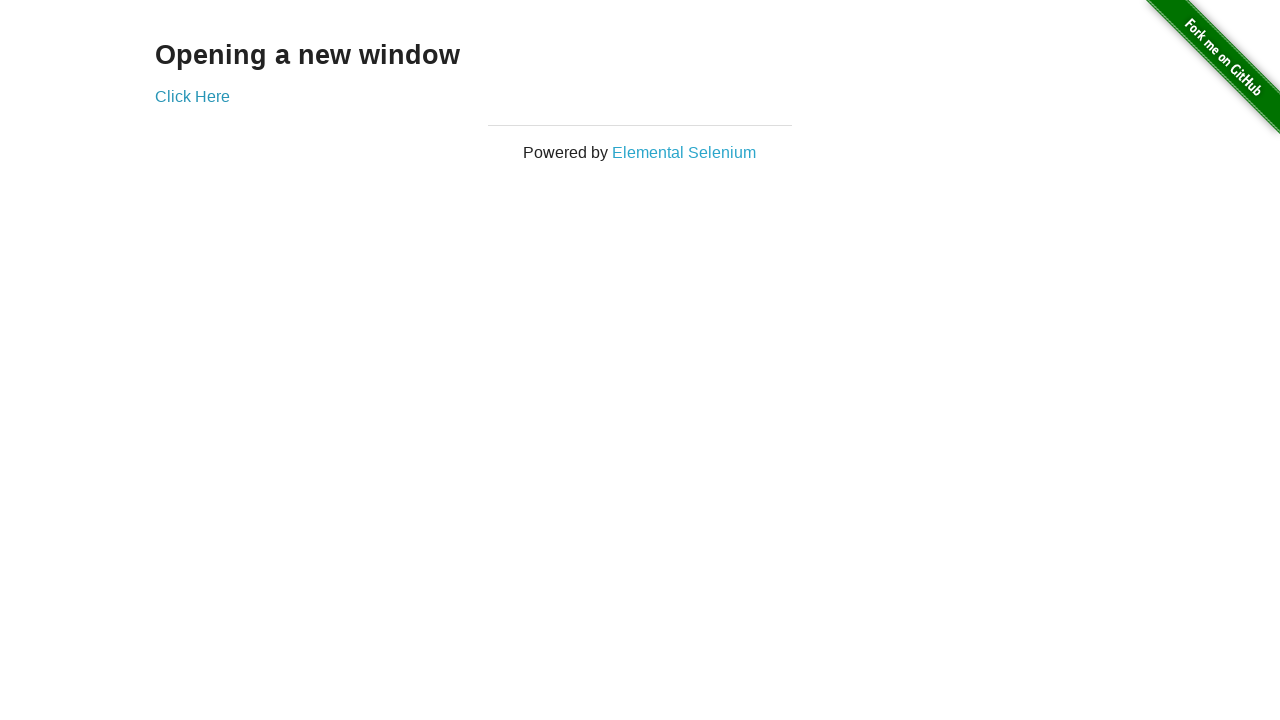

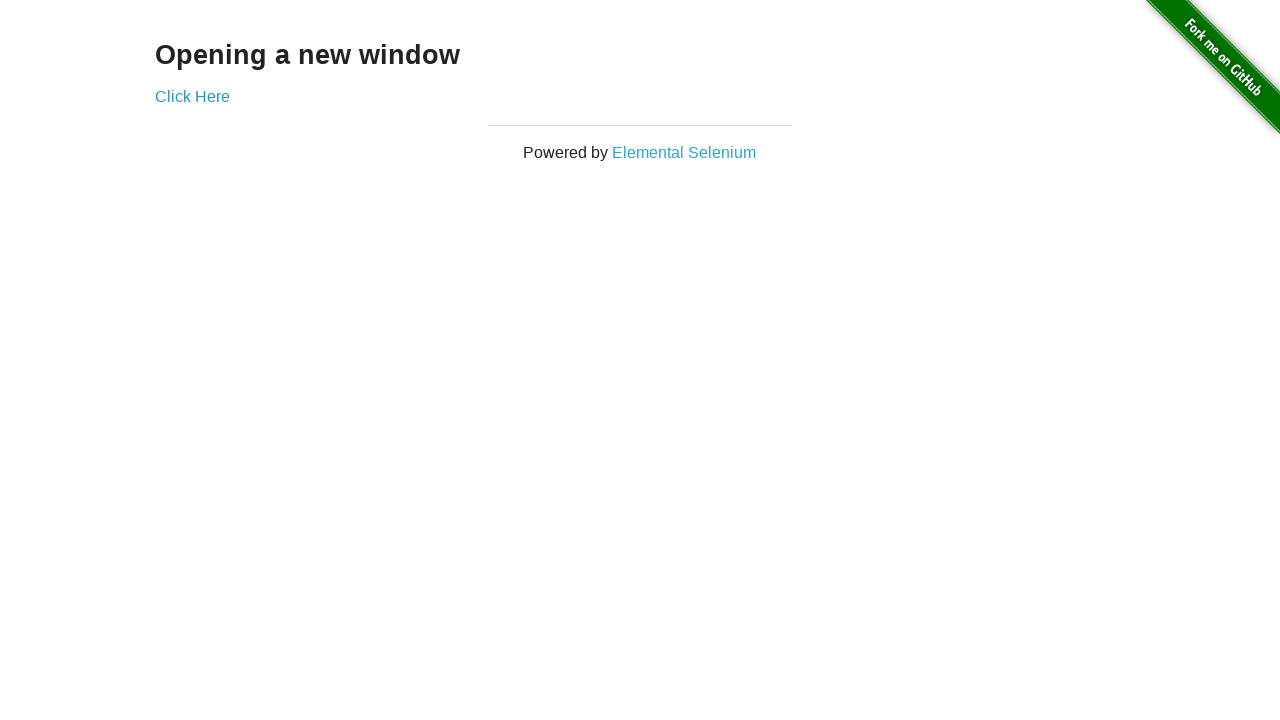